Tests horizontal scrolling functionality by scrolling left multiple times on a dashboard page using JavaScript execution

Starting URL: https://dashboards.handmadeinteractive.com/jasonlove/

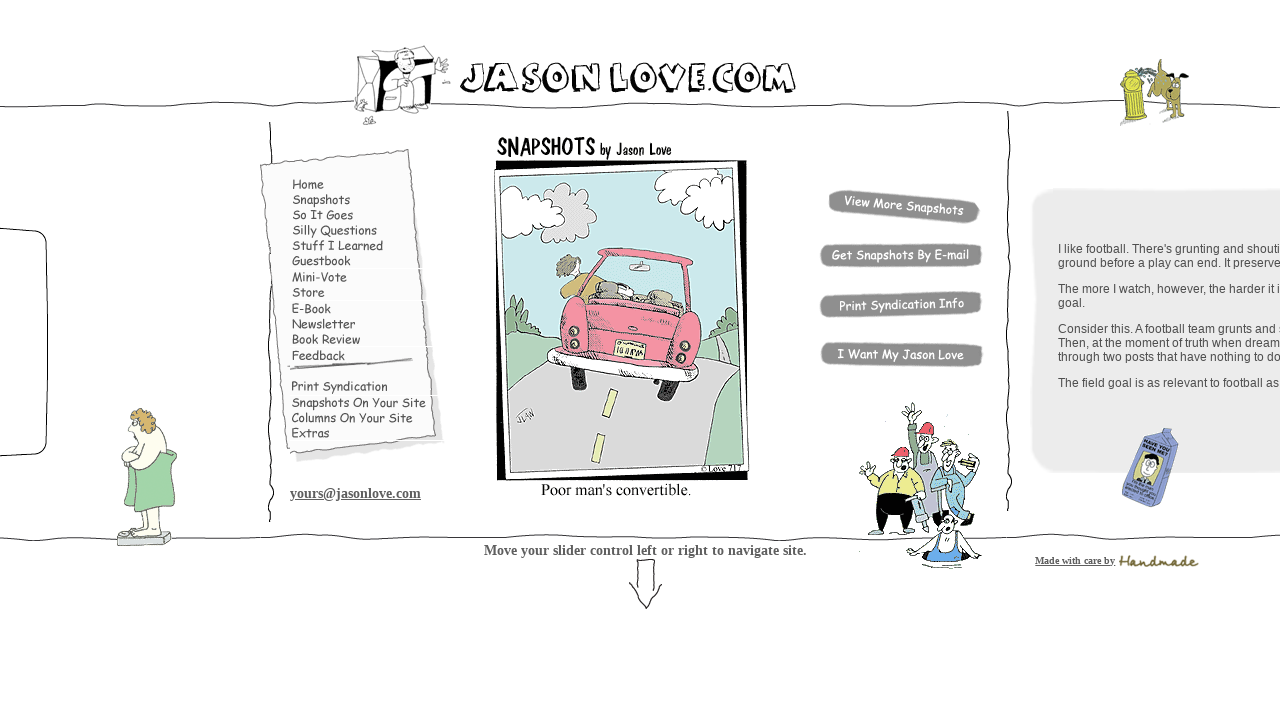

Waited 2 seconds before scroll action
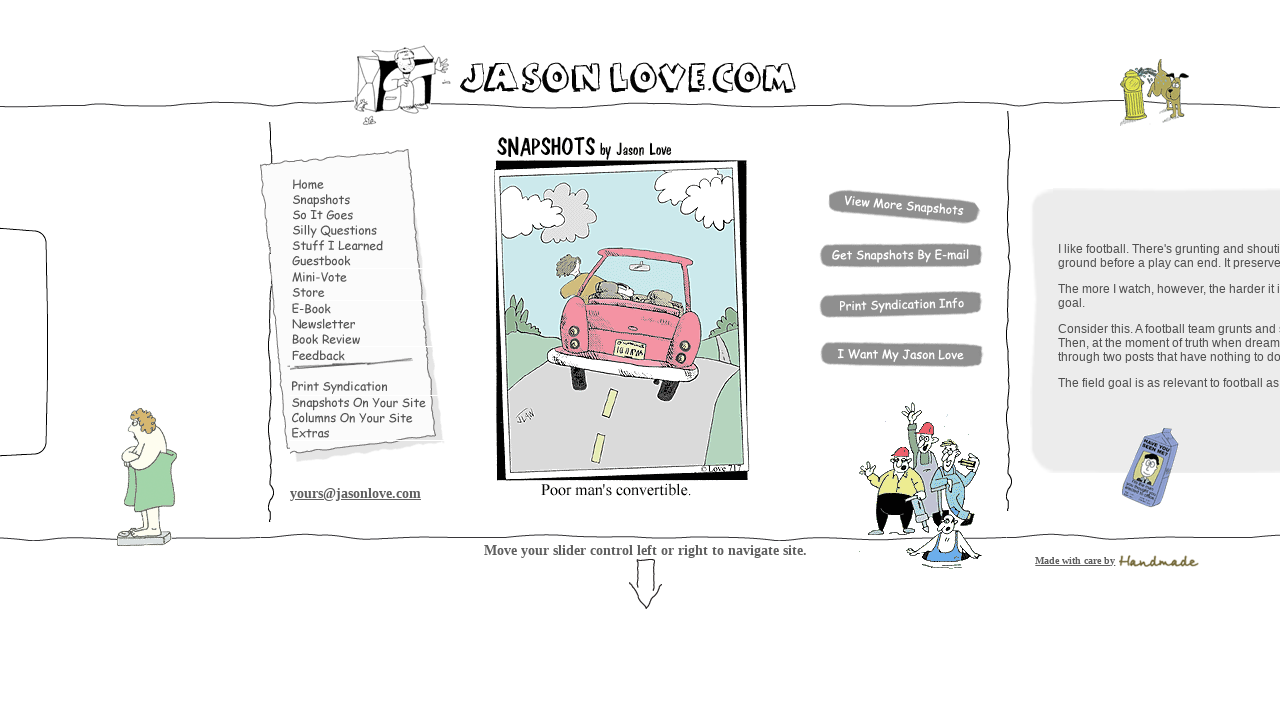

Scrolled left by 5000 pixels (iteration 1 of 3)
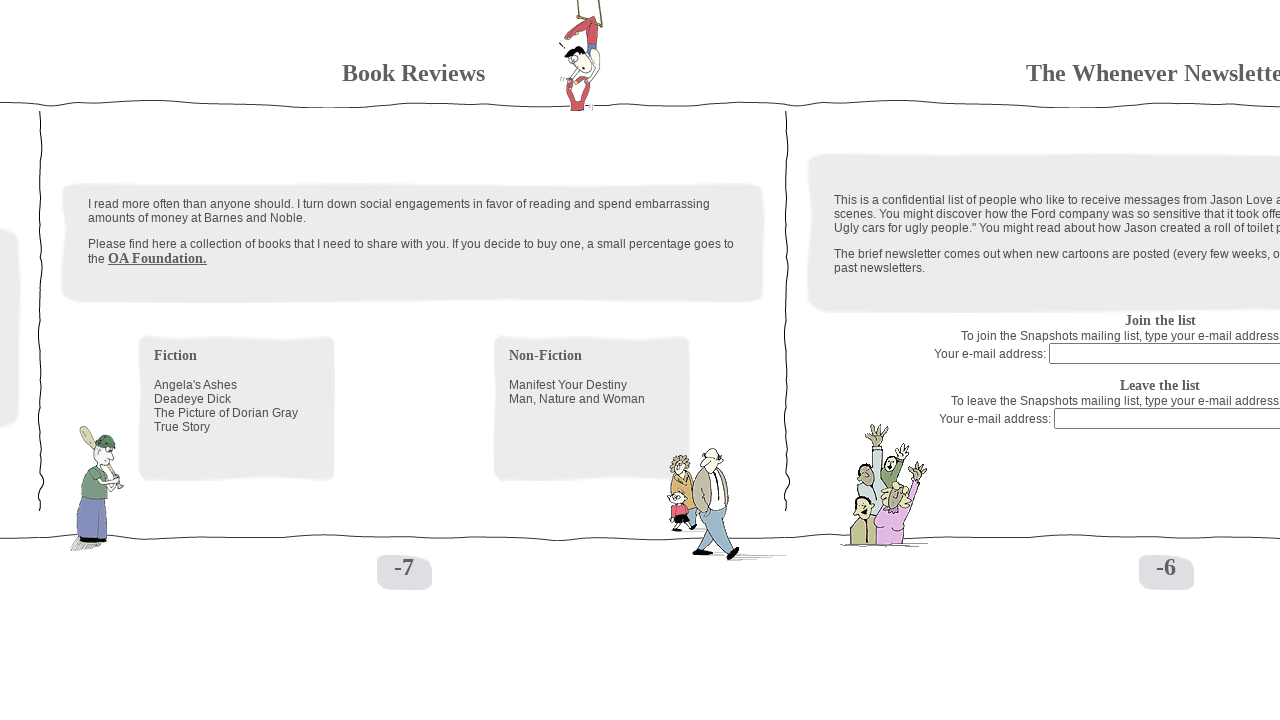

Waited 2 seconds before scroll action
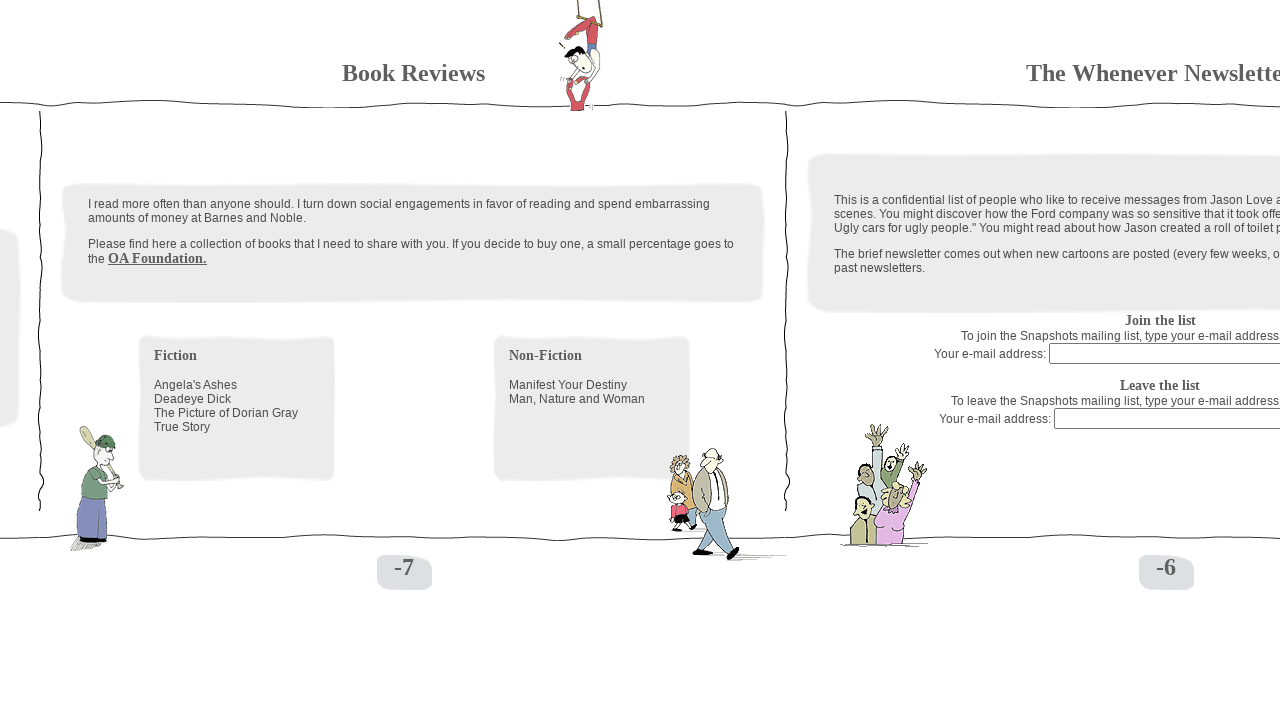

Scrolled left by 5000 pixels (iteration 2 of 3)
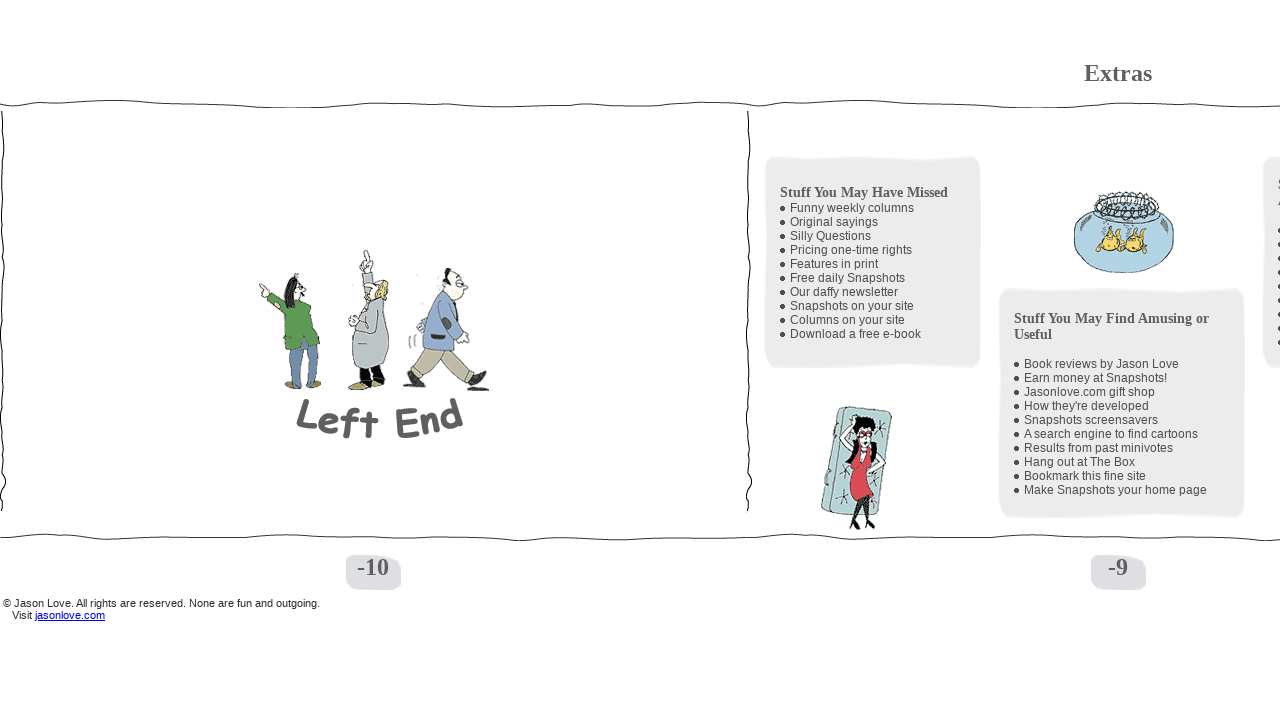

Waited 2 seconds before scroll action
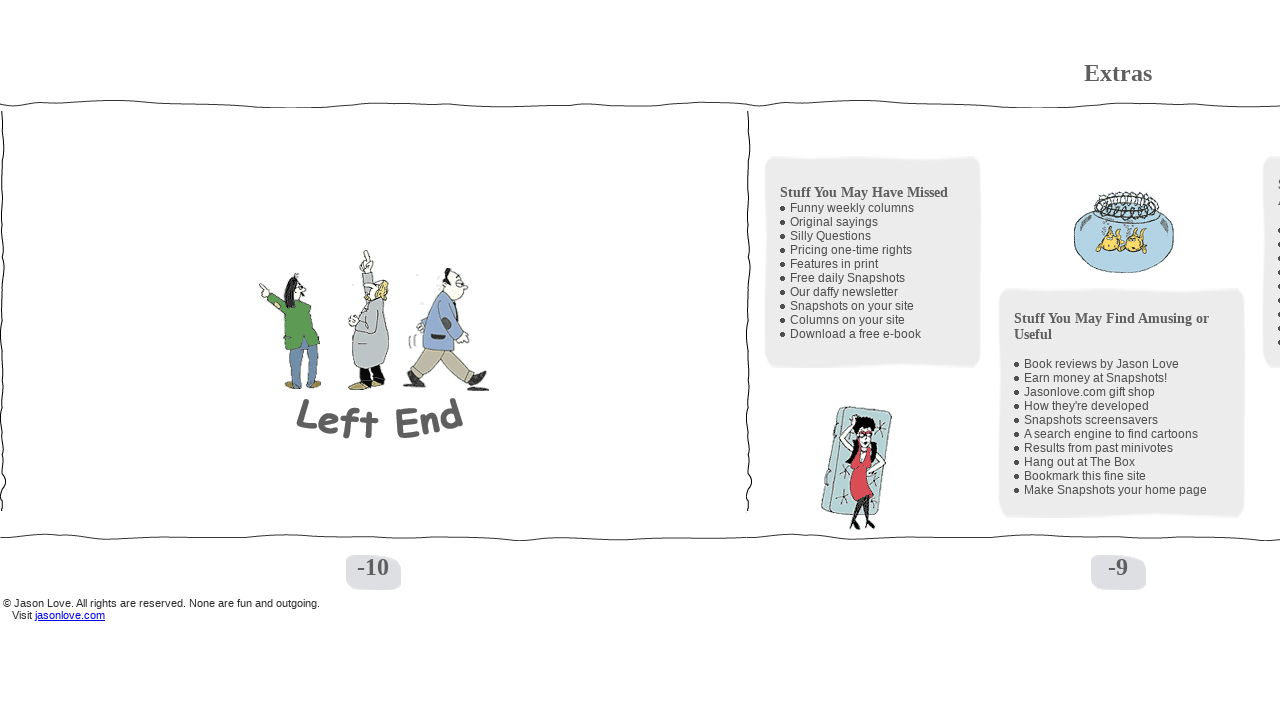

Scrolled left by 5000 pixels (iteration 3 of 3)
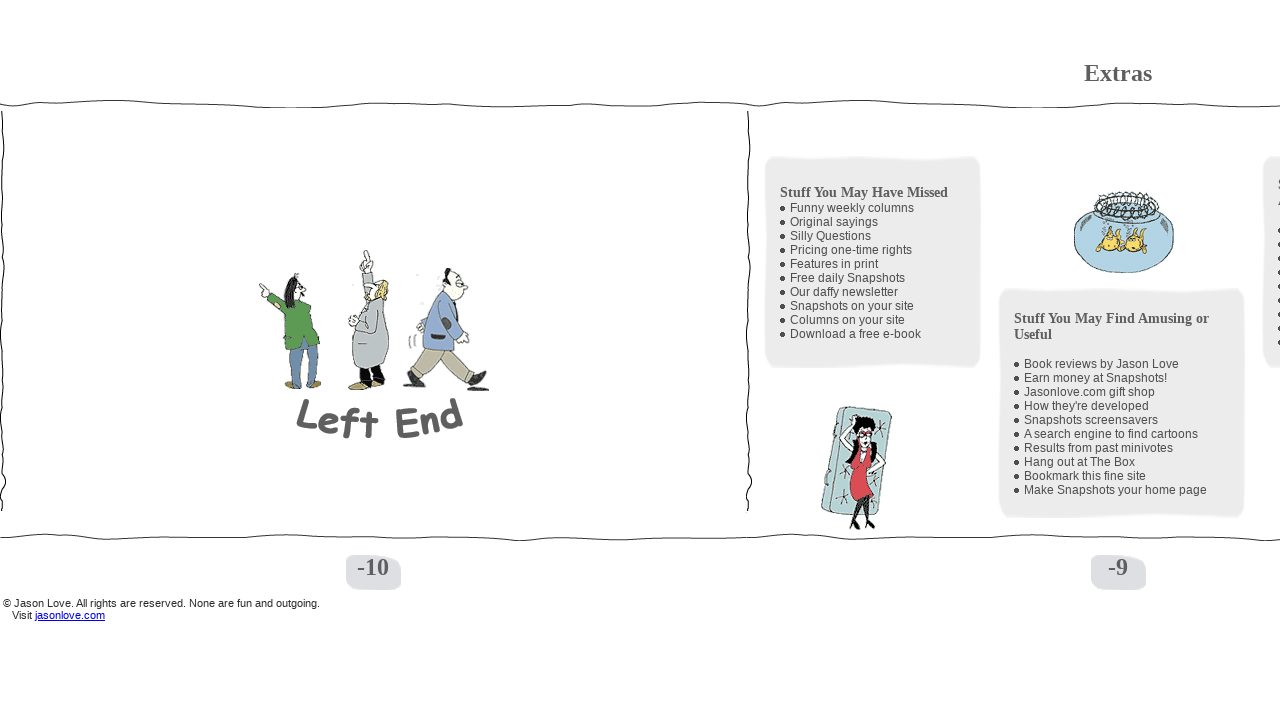

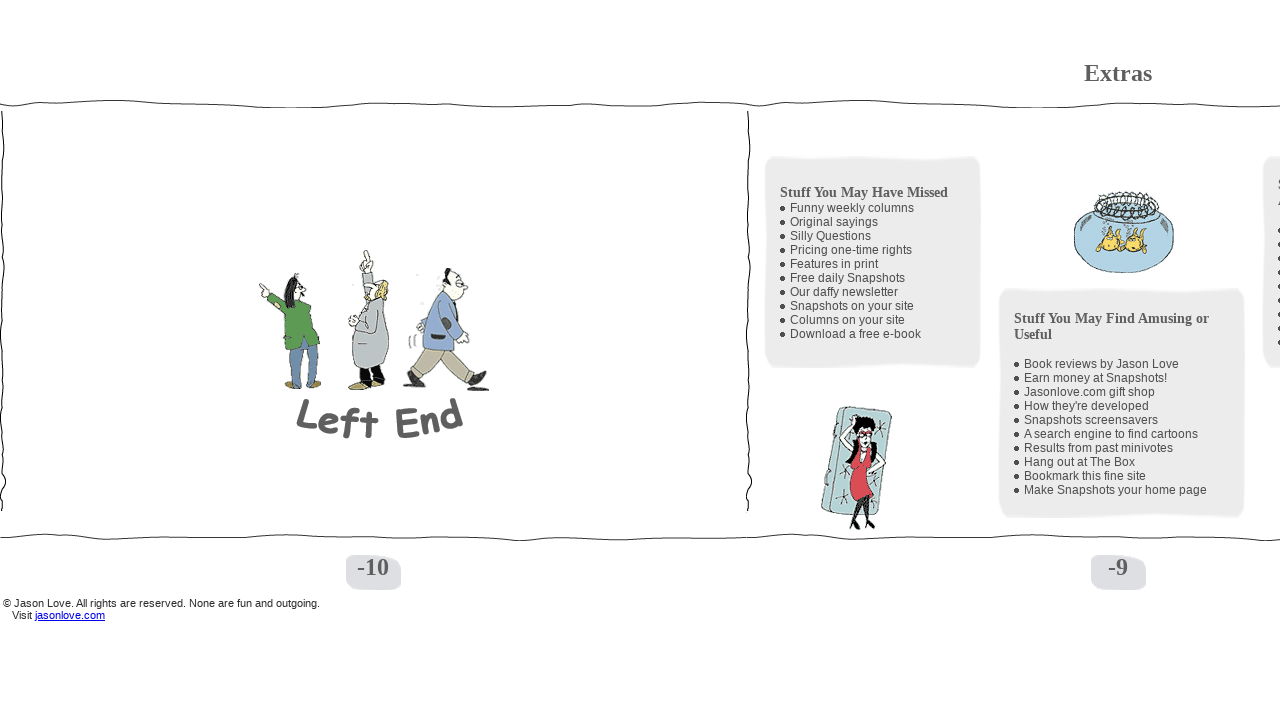